Tests demo page by verifying elements, filling textarea, checking text colors, and clicking button to change text

Starting URL: https://seleniumbase.io/demo_page

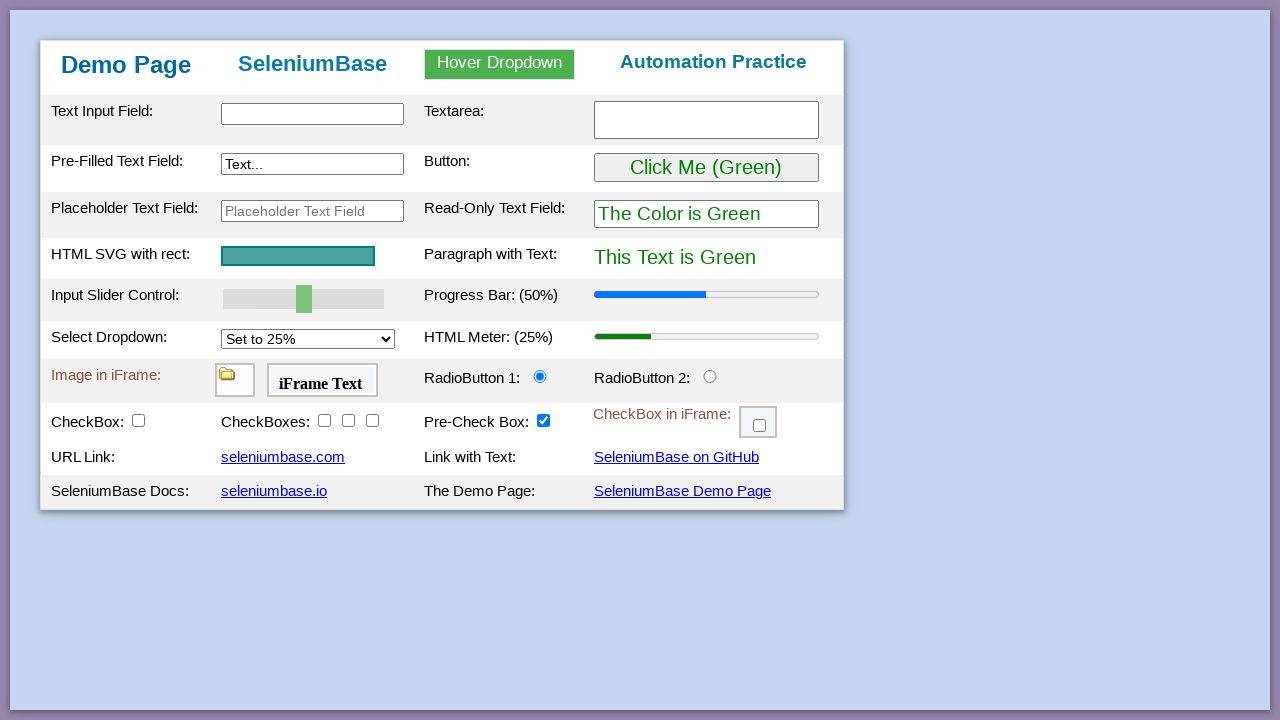

Verified text input element exists
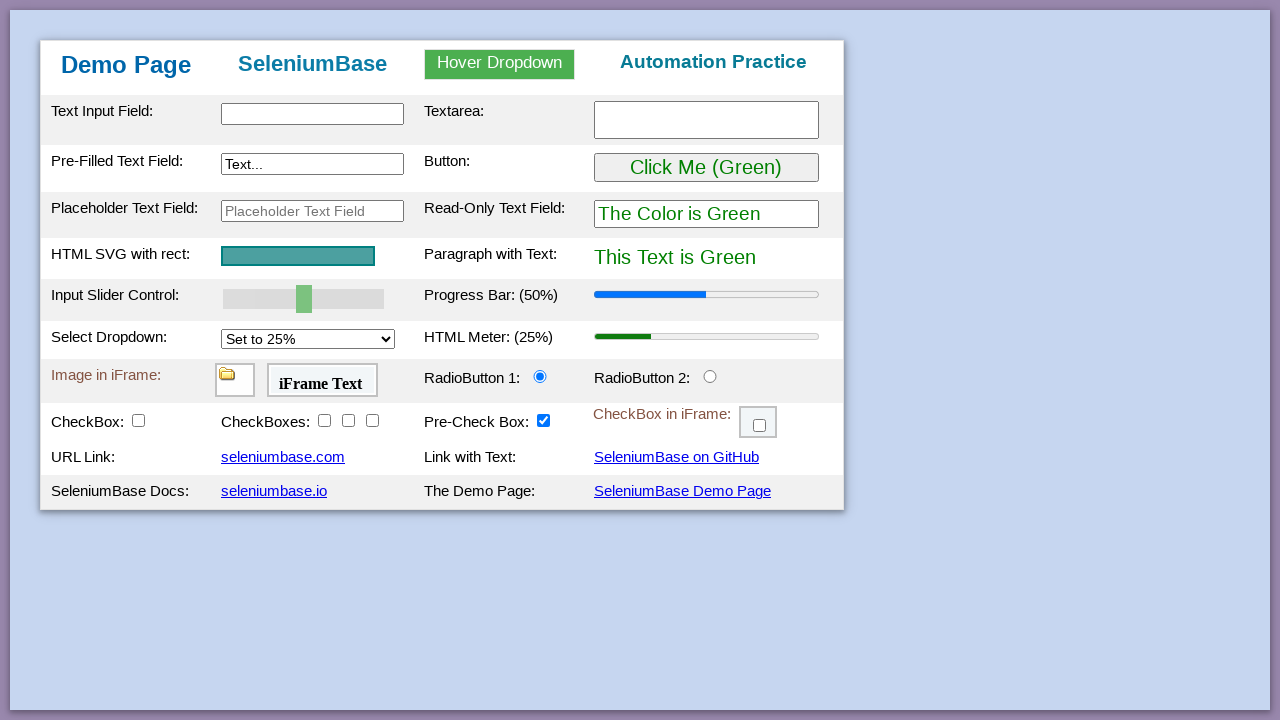

Filled textarea with 'Automated' on #myTextarea
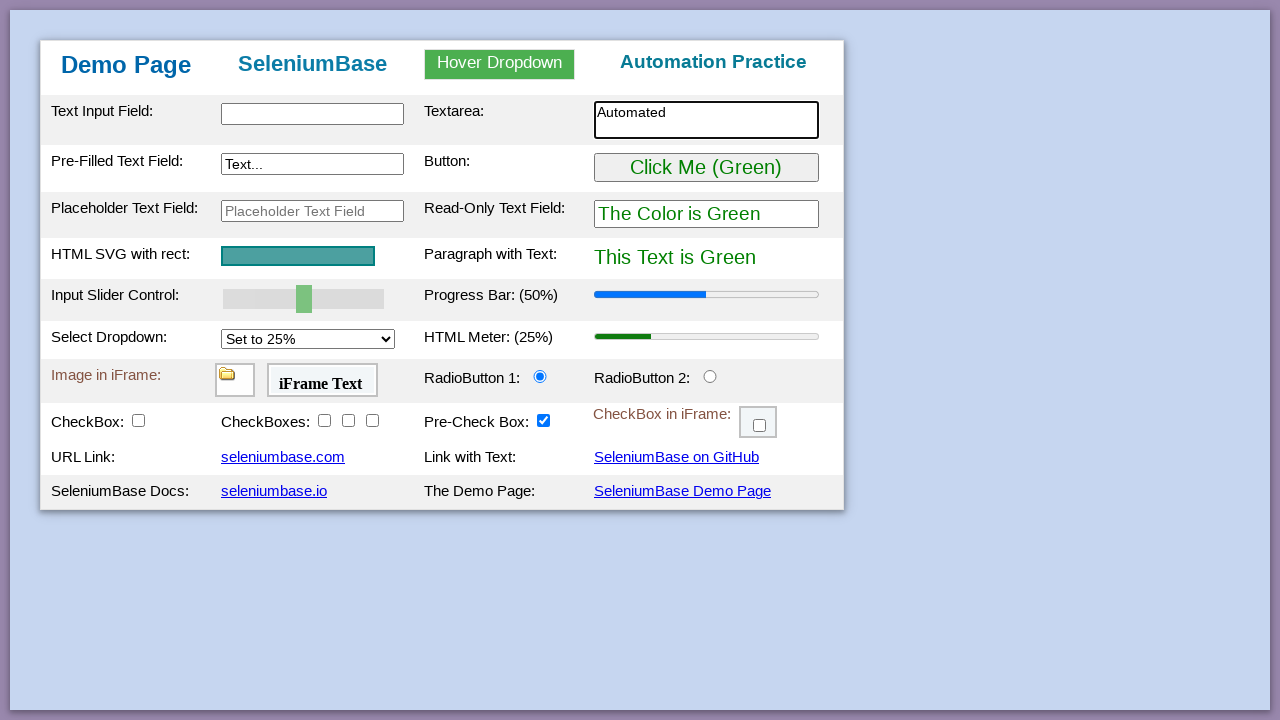

Verified green text is displayed
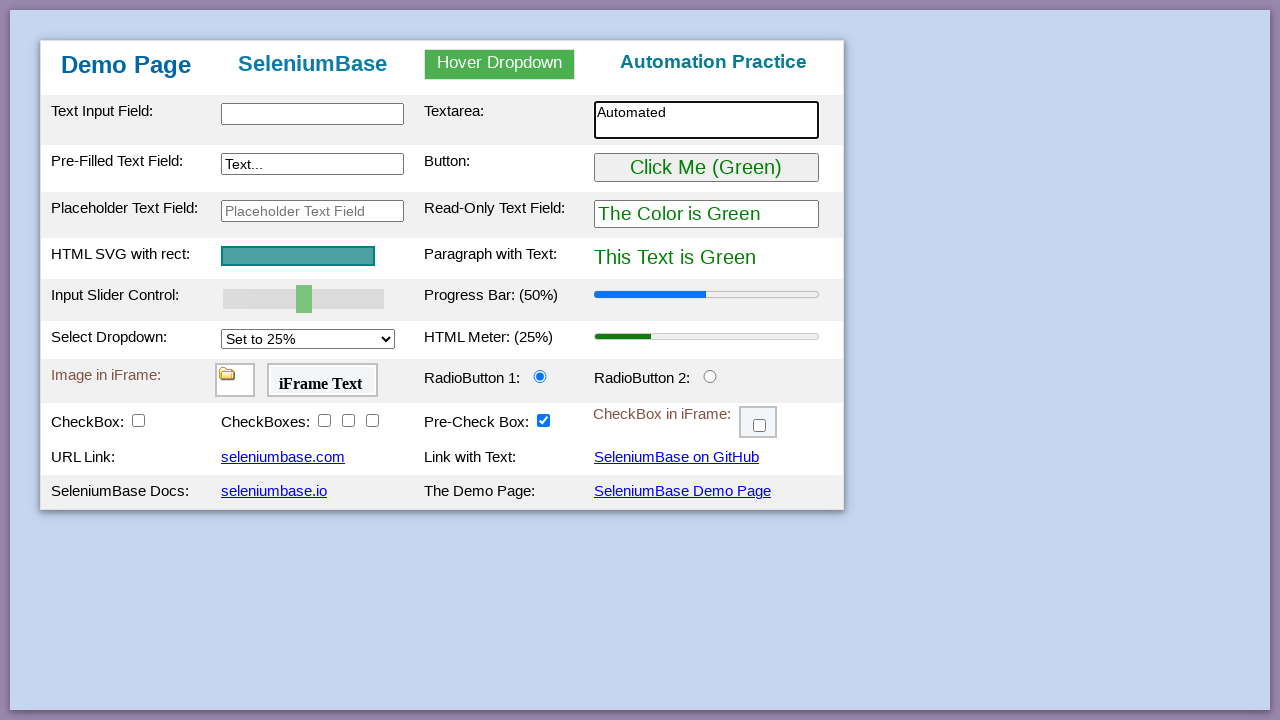

Clicked button to change text color at (706, 168) on #myButton
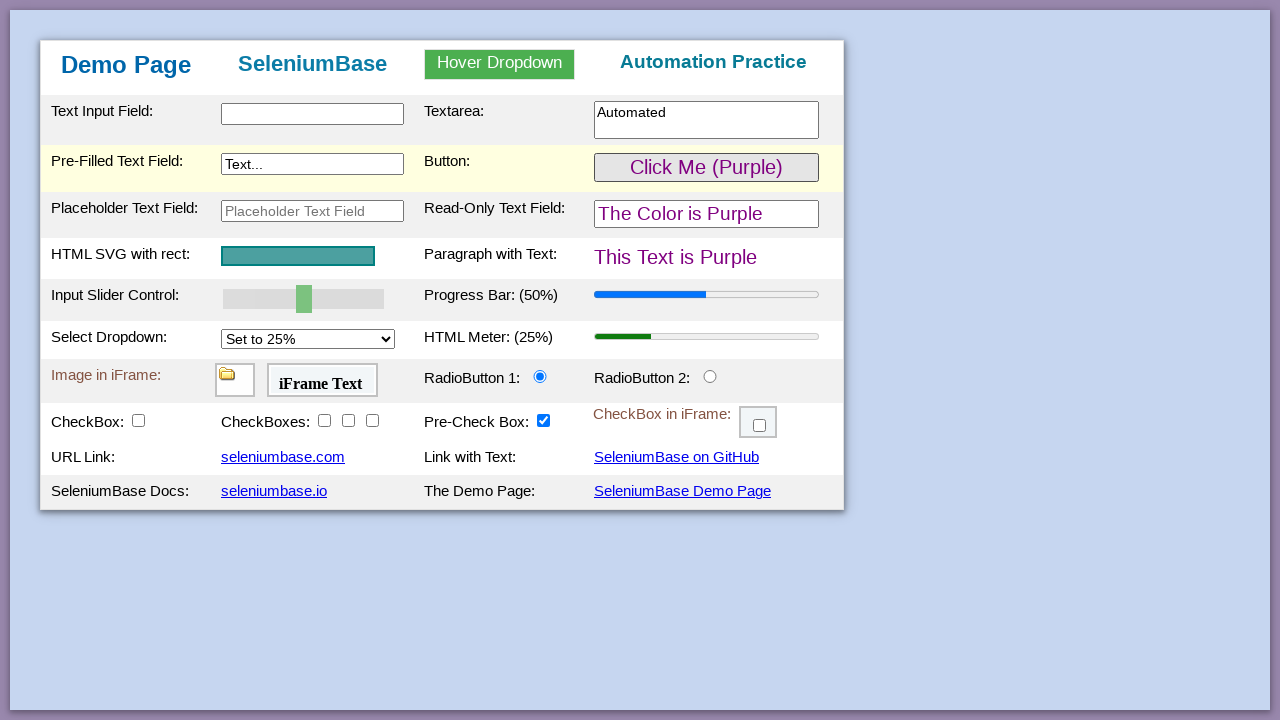

Verified text changed to purple
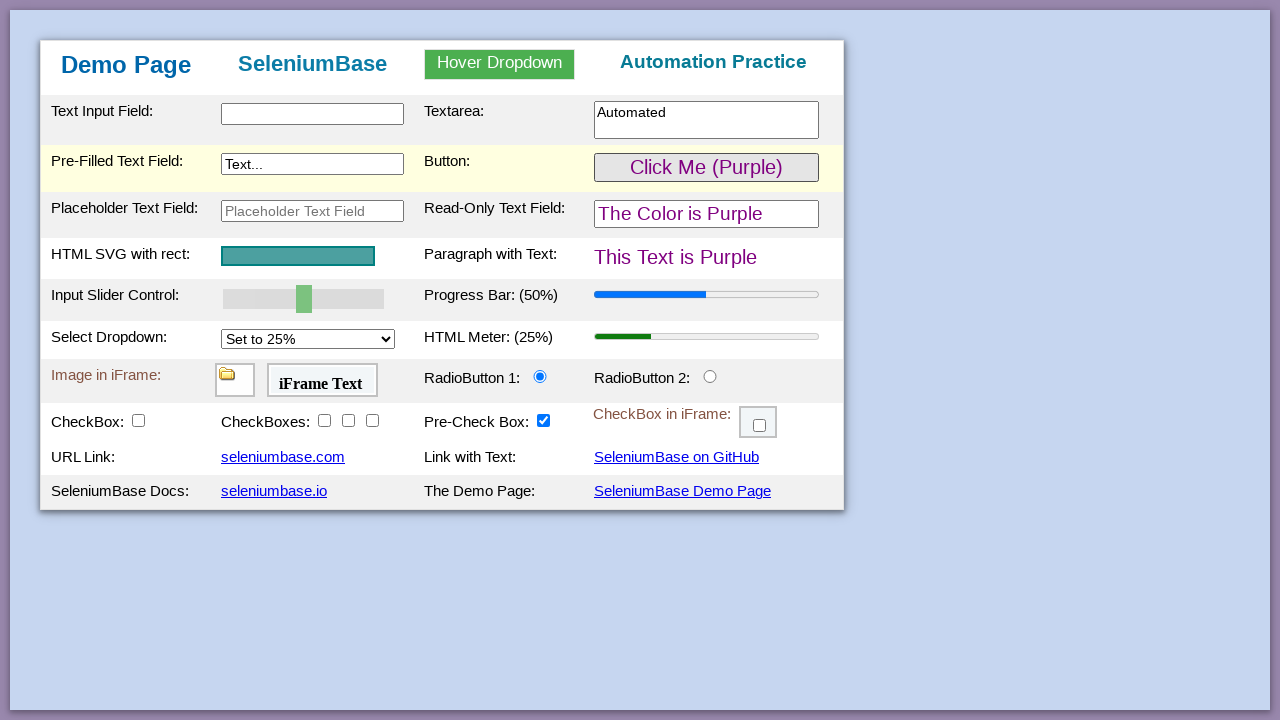

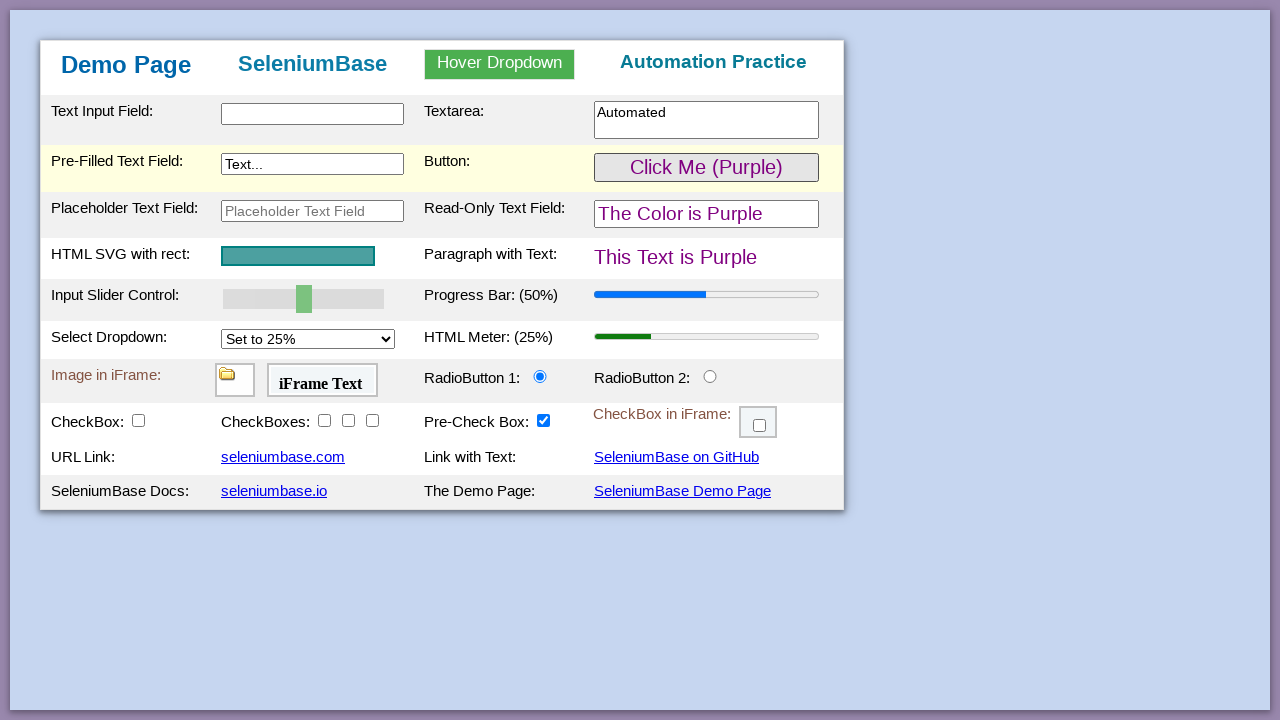